Adds a product to cart, navigates to basket page, removes the product, and verifies the basket is empty

Starting URL: https://practice.automationtesting.in/shop/

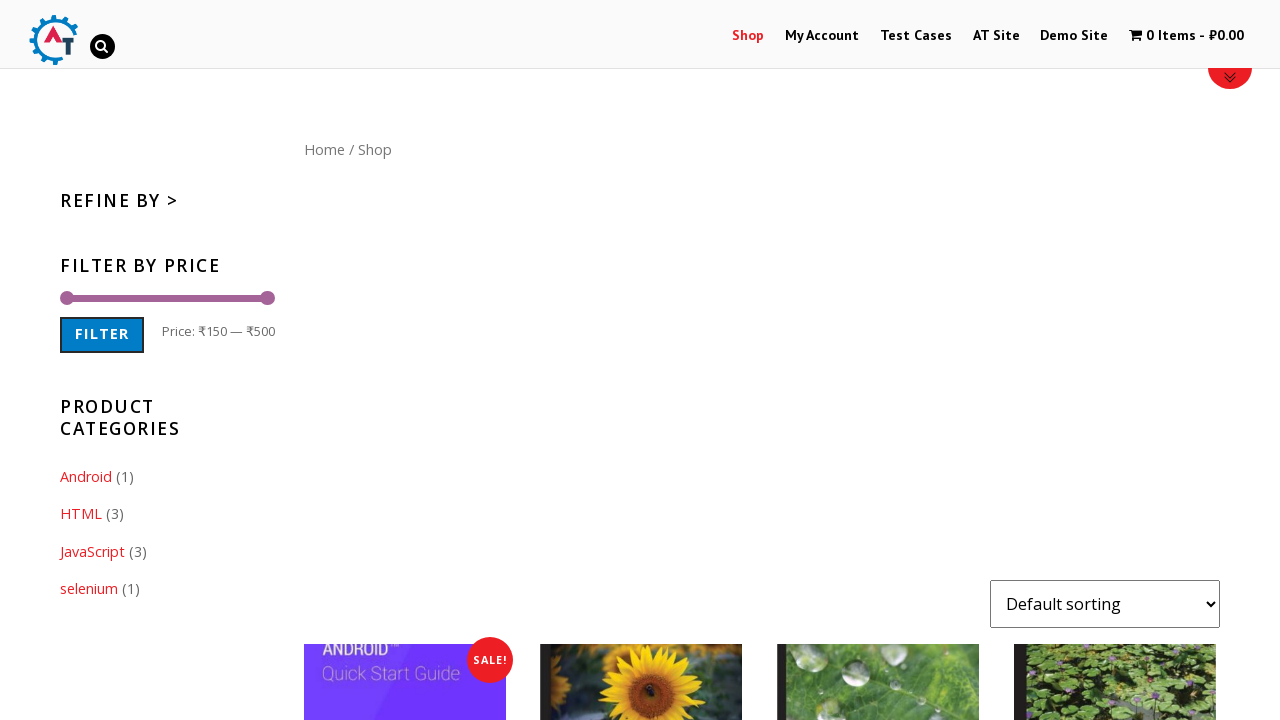

Clicked 'Add to Cart' button for first product at (405, 360) on .products li:first-child .add_to_cart_button
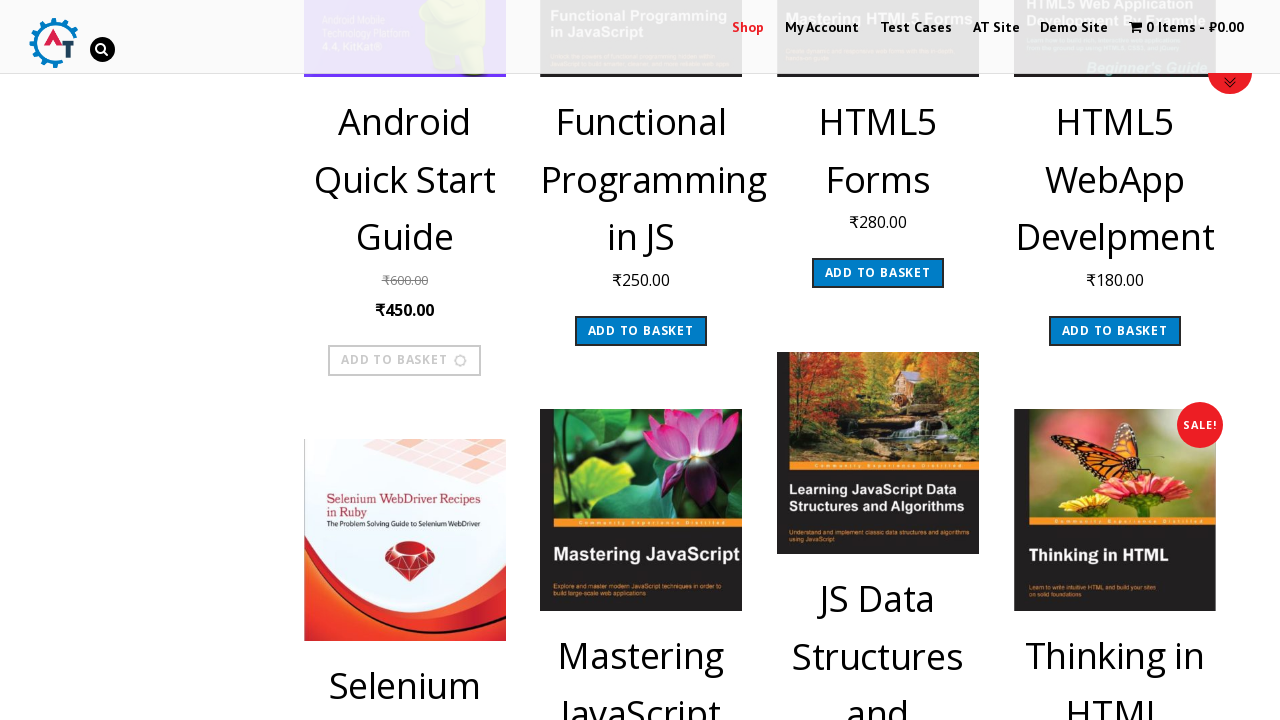

Waited for 'View Basket' link to appear
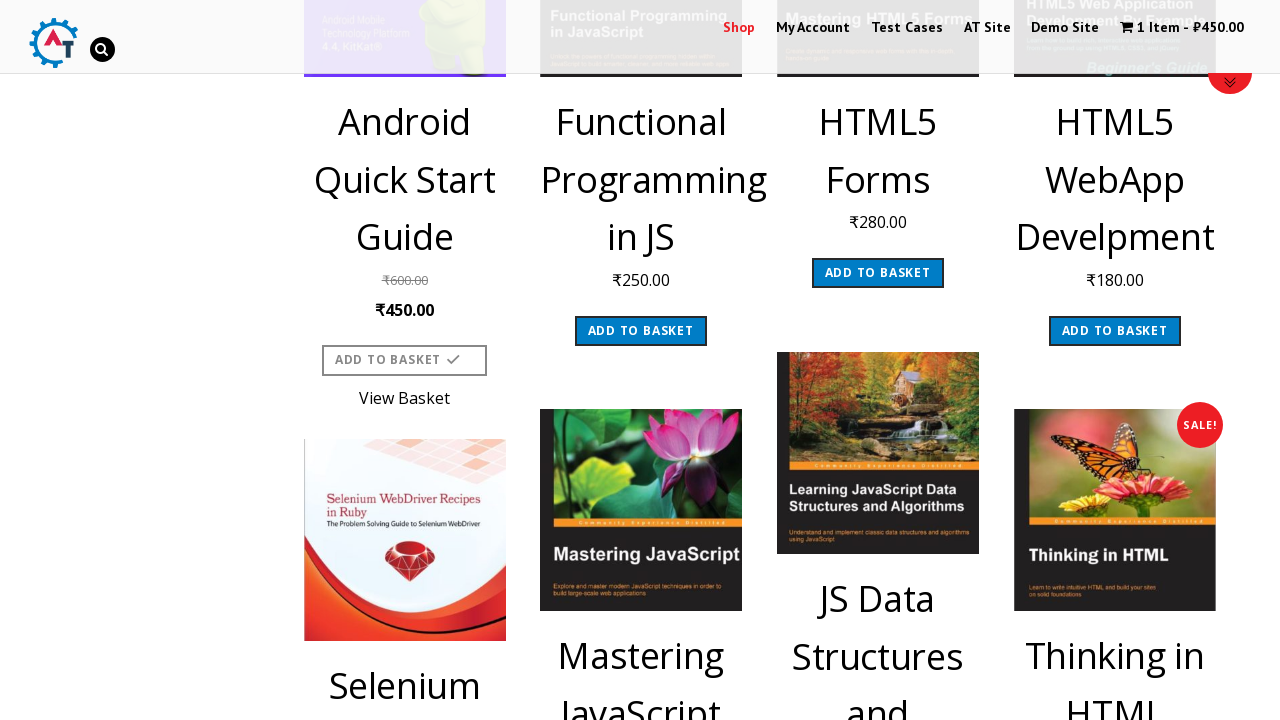

Clicked 'View Basket' link to navigate to basket page at (405, 394) on a.added_to_cart
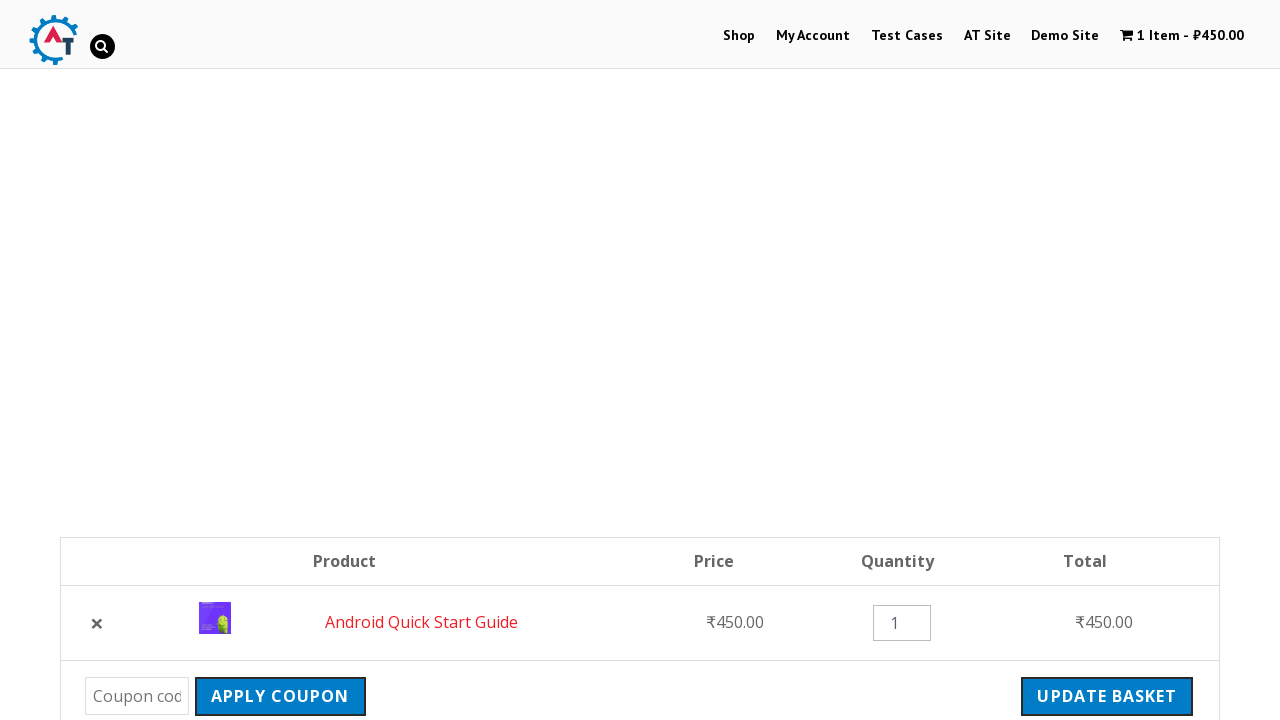

Basket page loaded with cart item visible
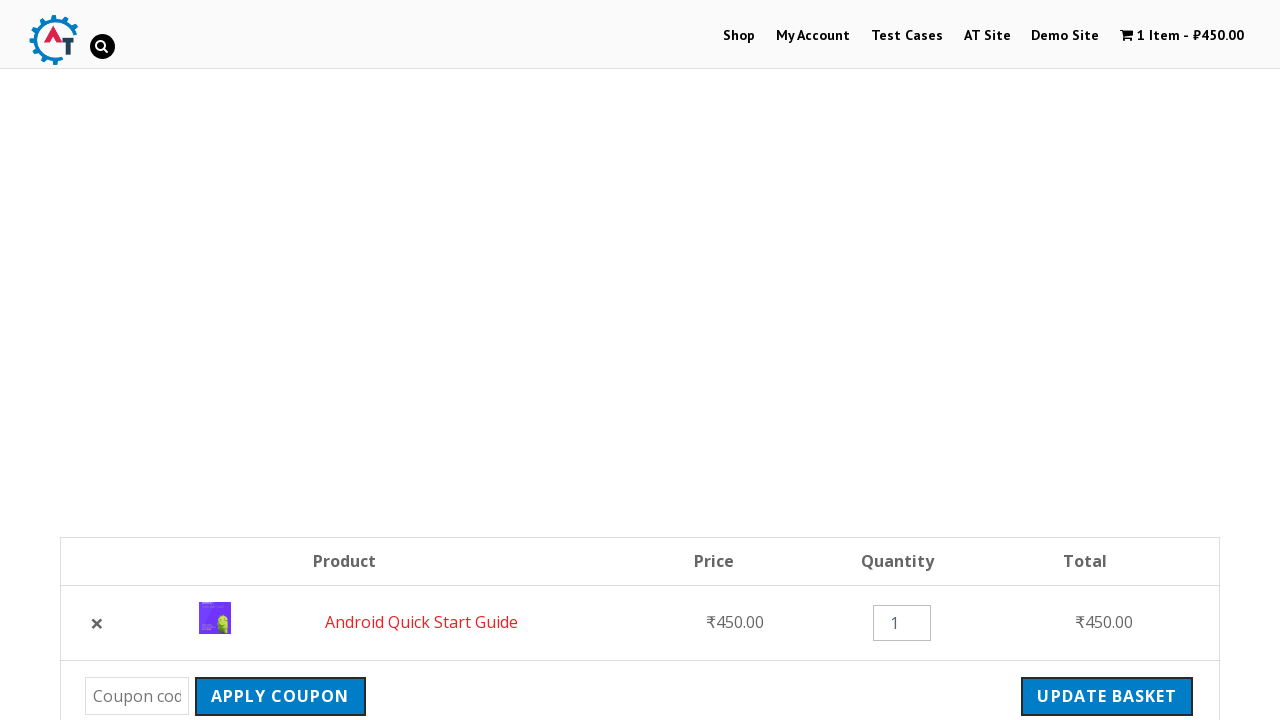

Clicked remove button to remove product from basket at (97, 623) on a.remove
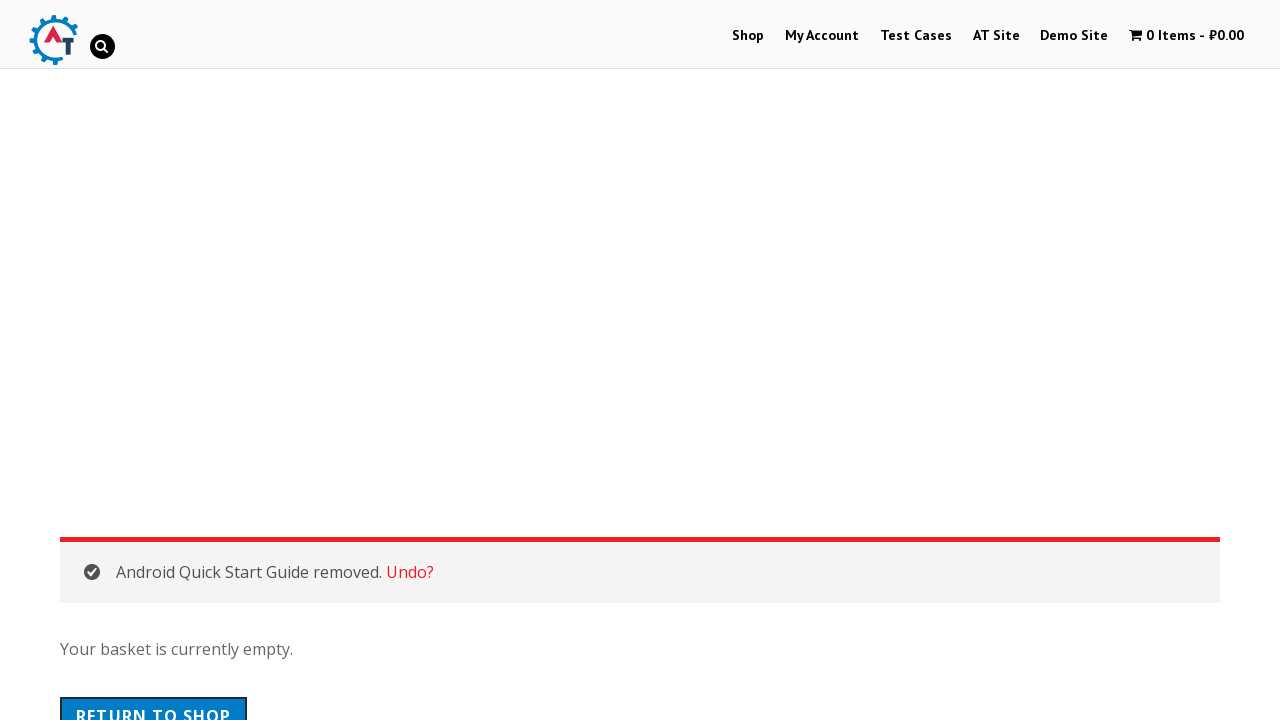

Waited for empty basket message to appear
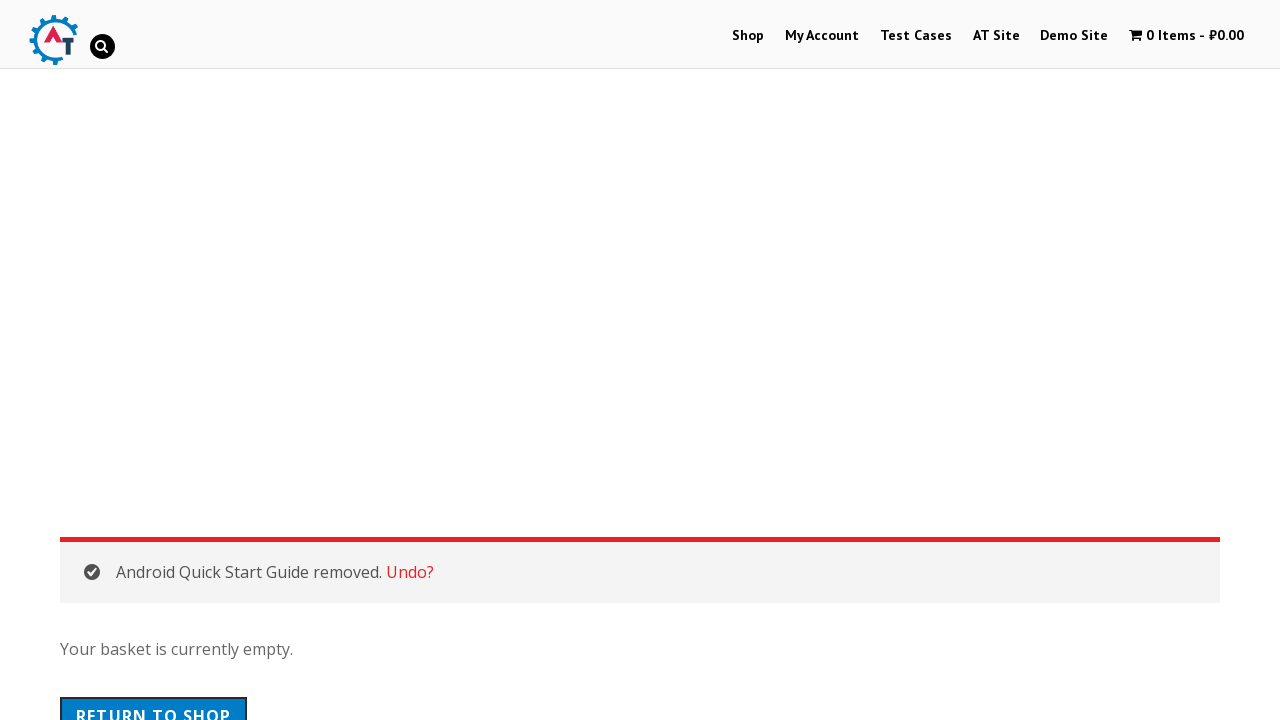

Retrieved empty basket message text
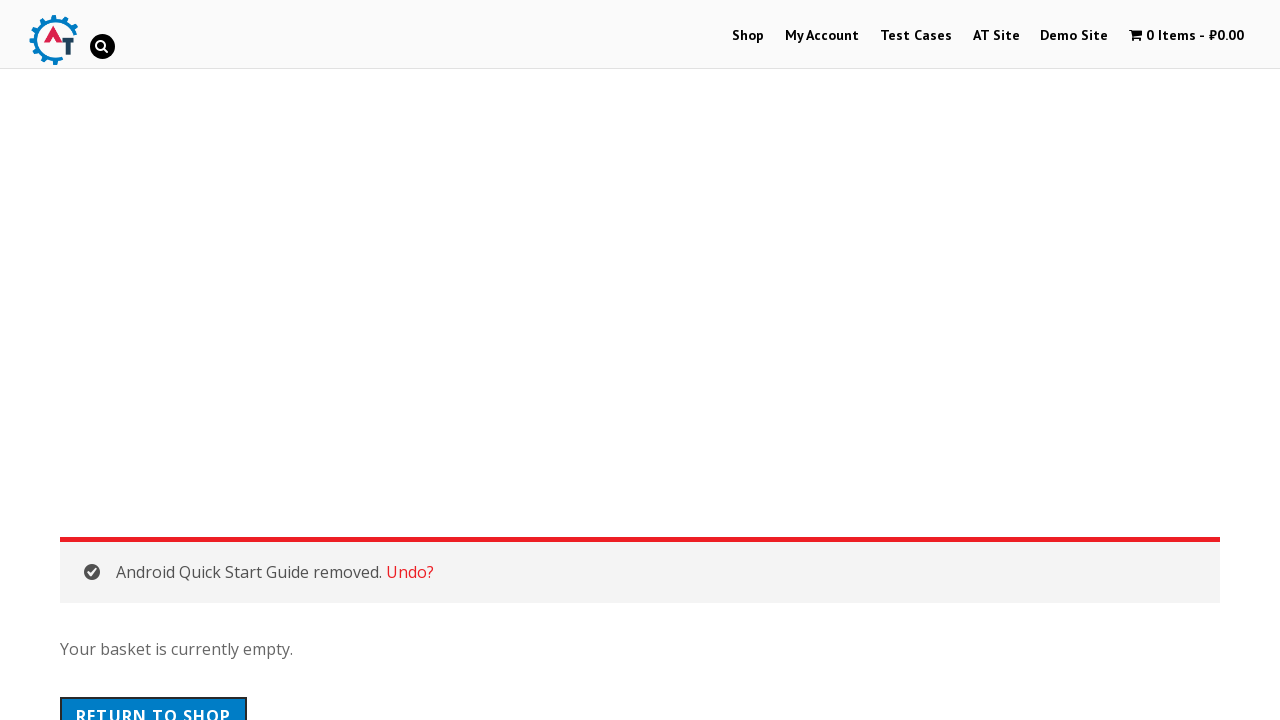

Verified that basket is empty with correct message
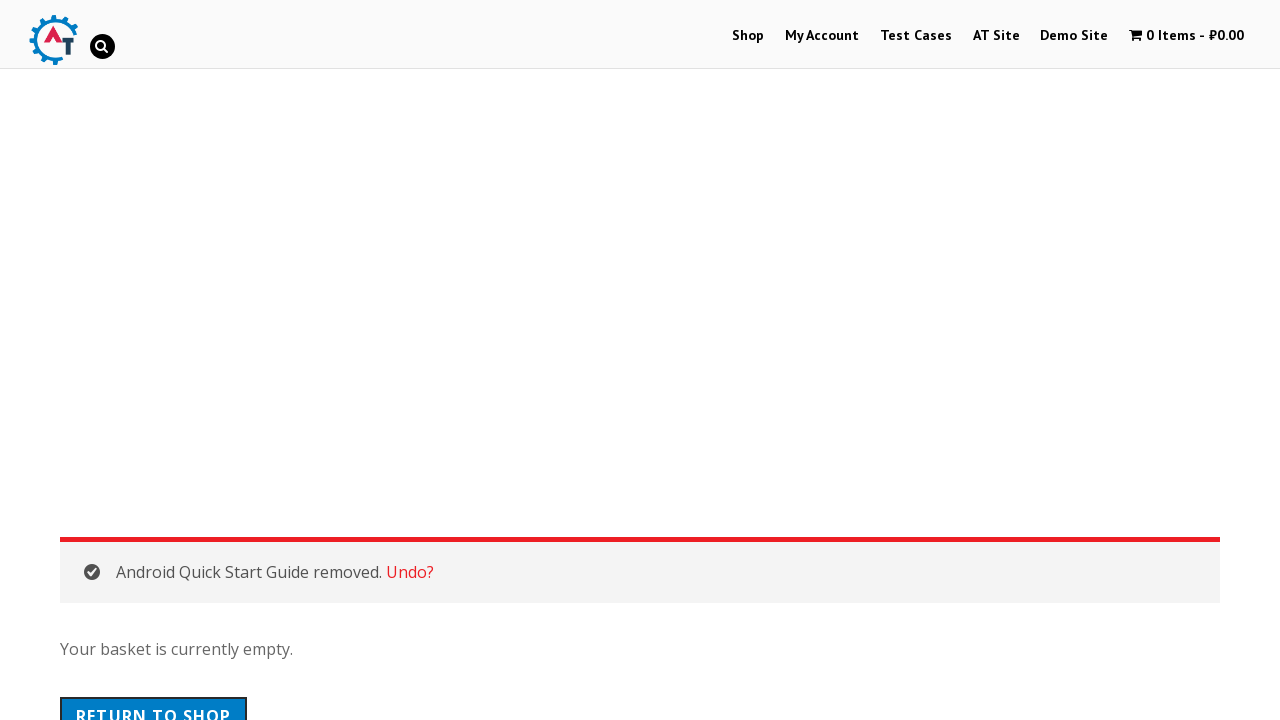

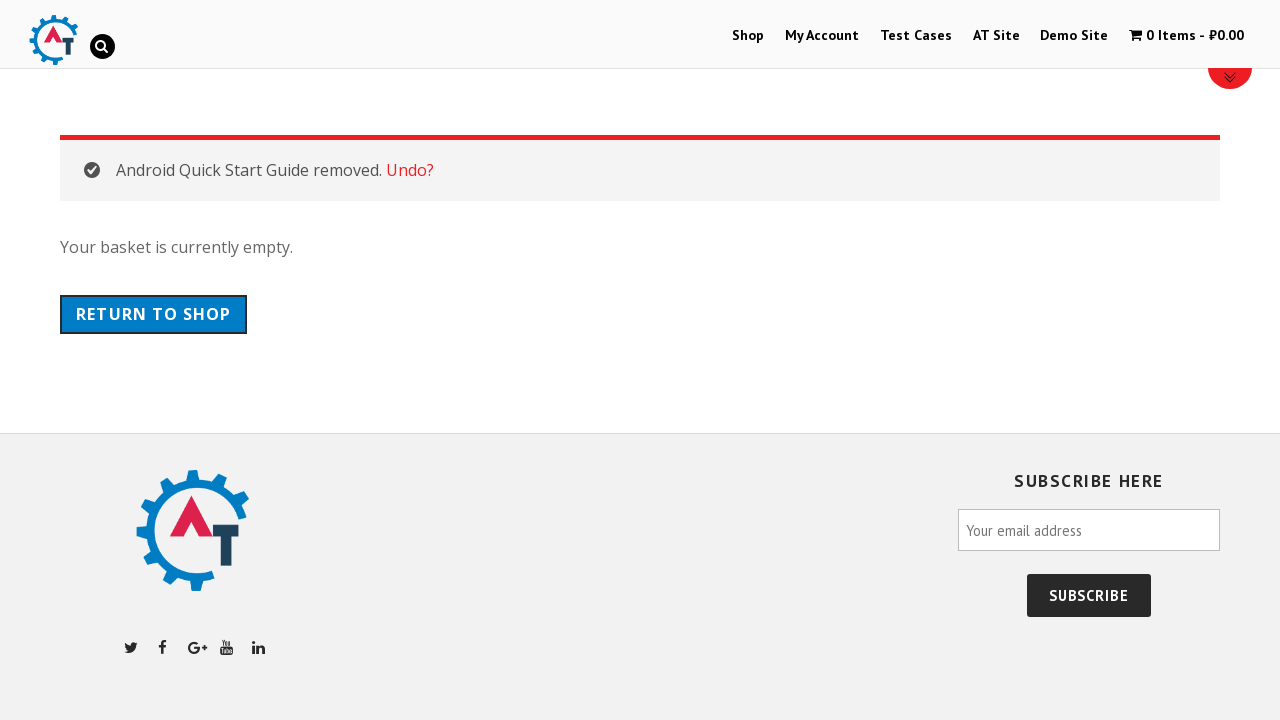